Tests basic browser launch and navigation to Nike's website with window maximization

Starting URL: https://www.nike.com

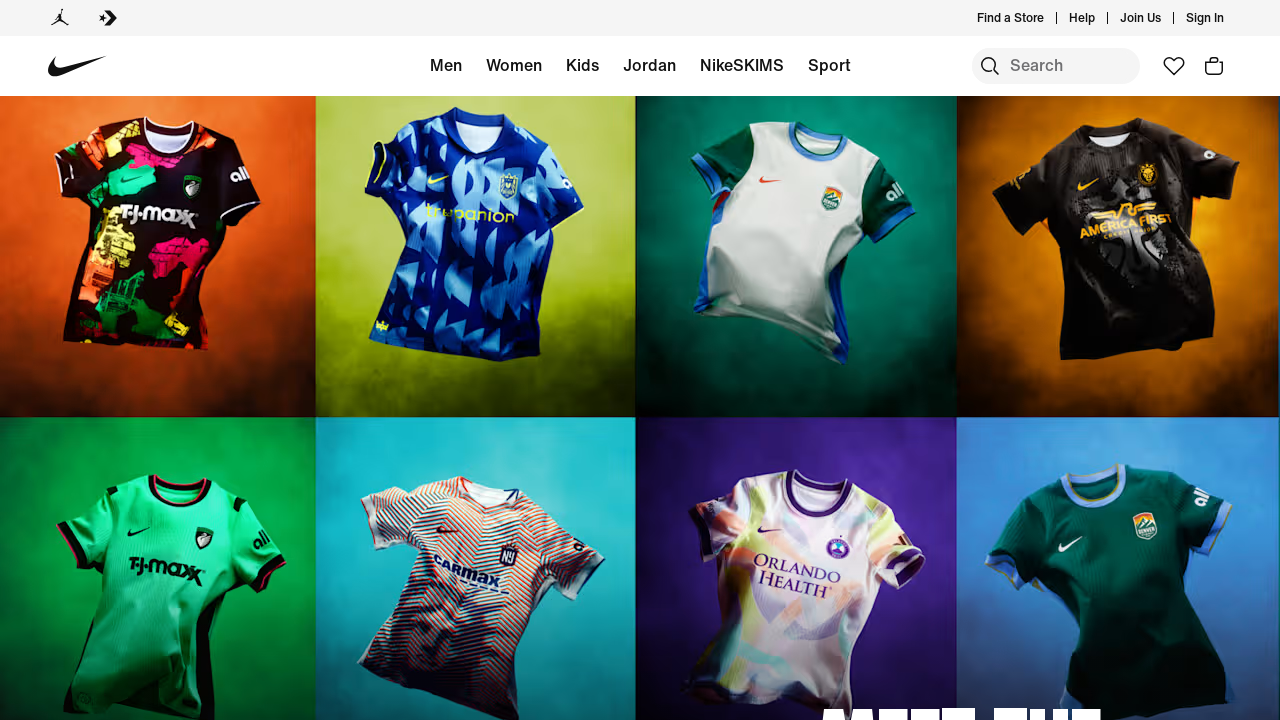

Set viewport size to 1920x1080 to maximize window
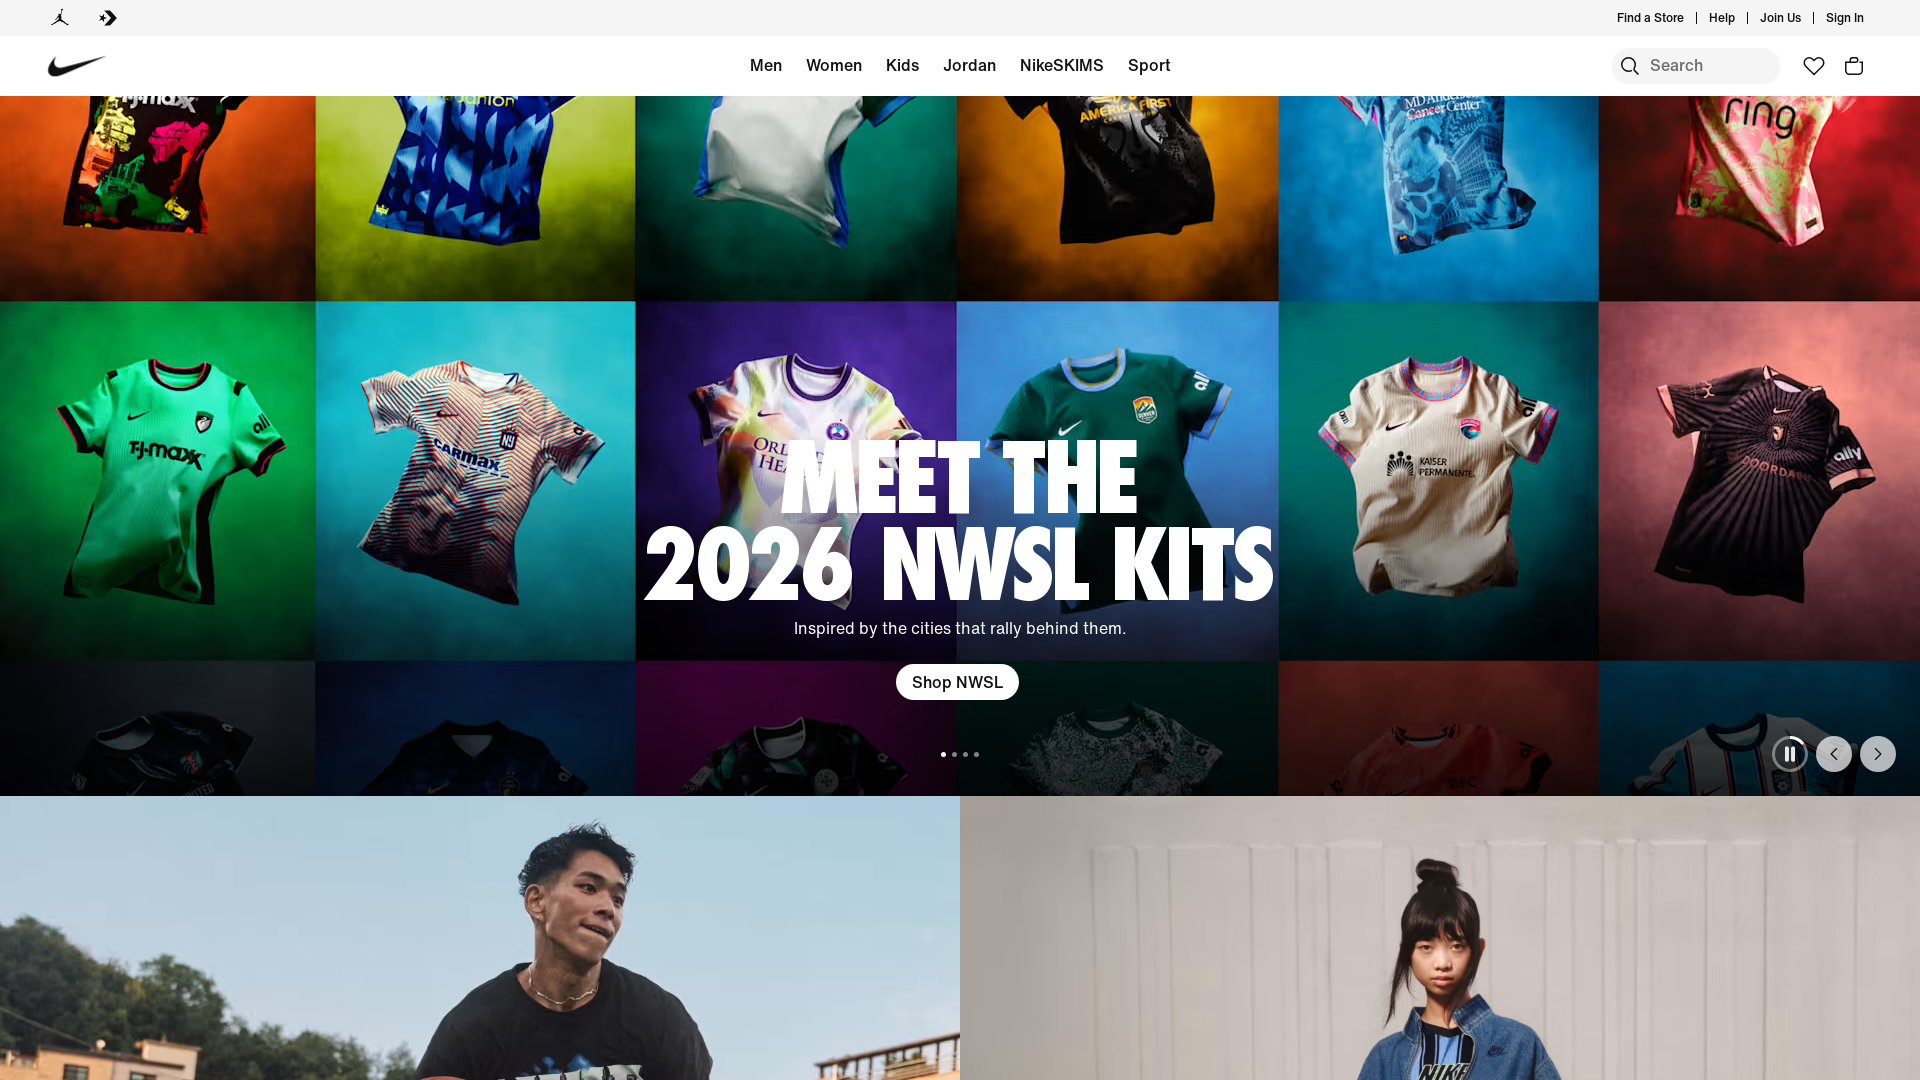

Waited for page DOM to fully load
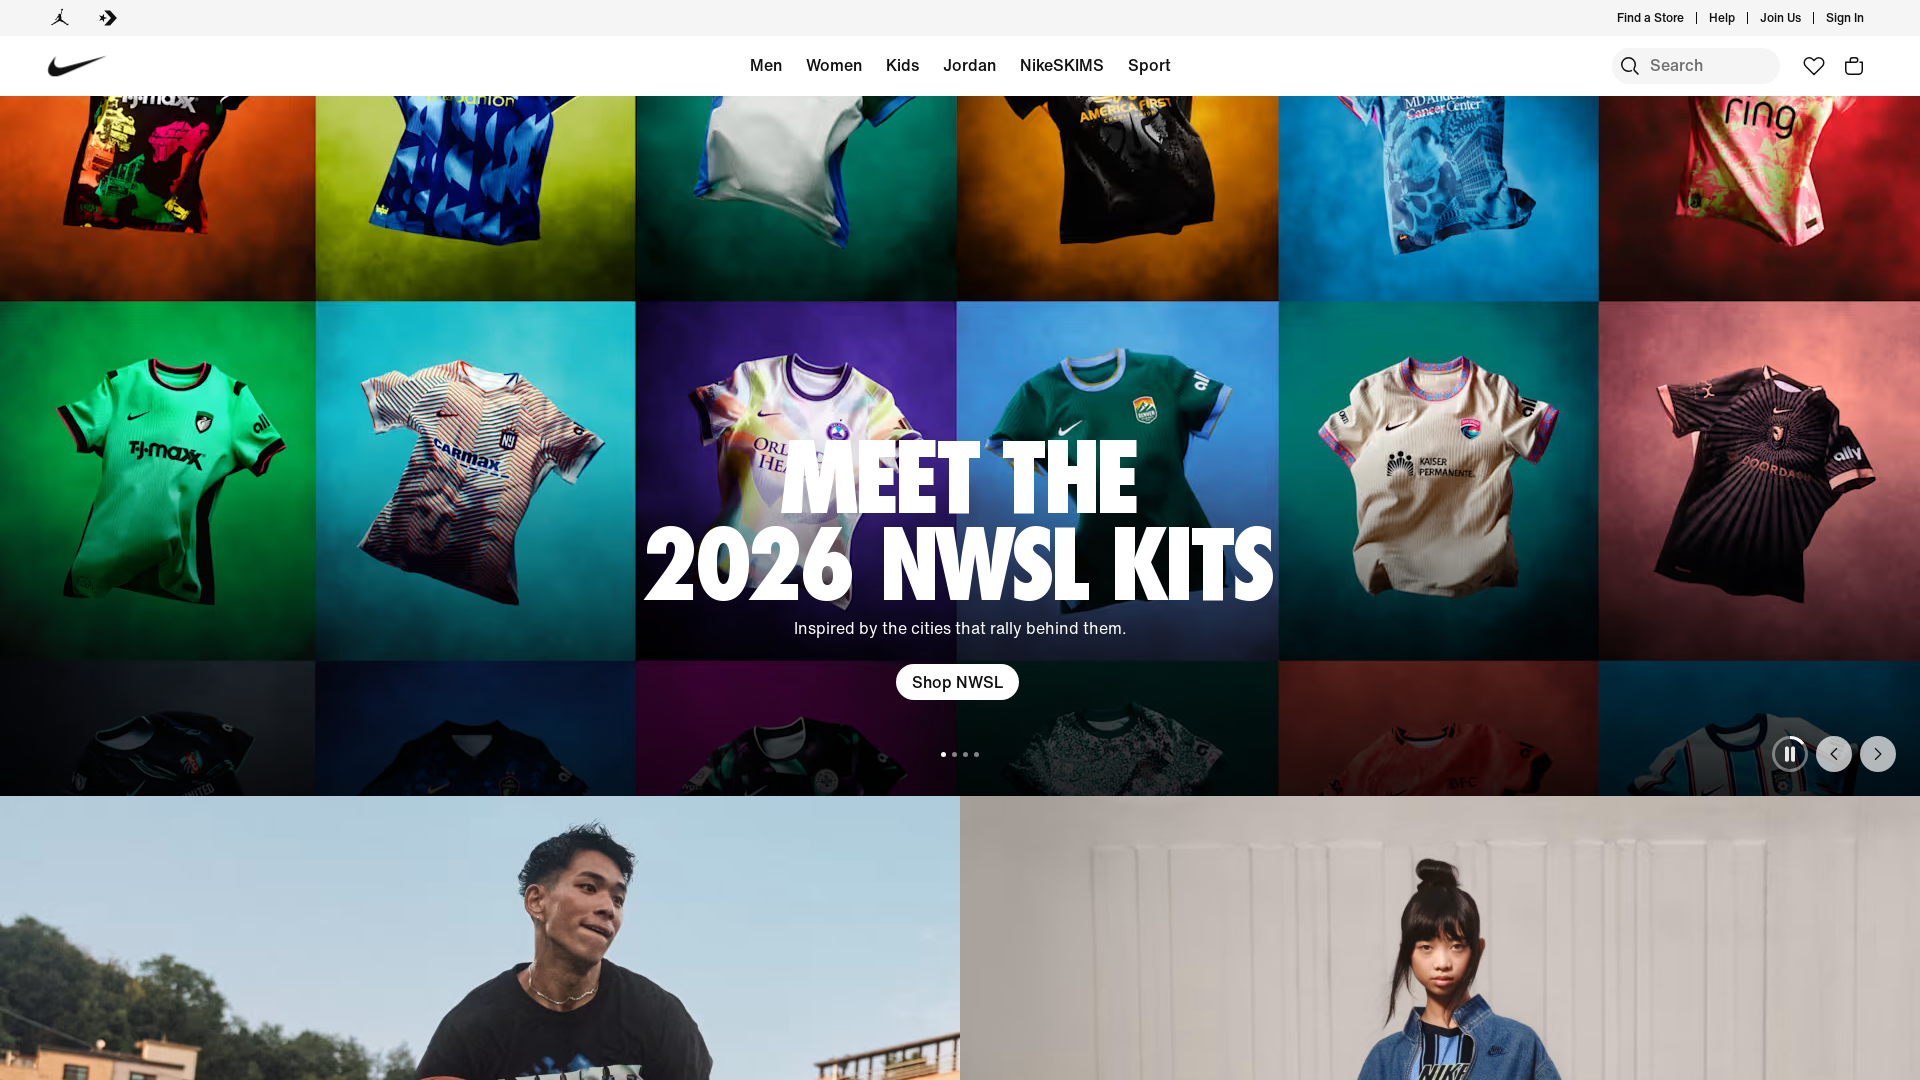

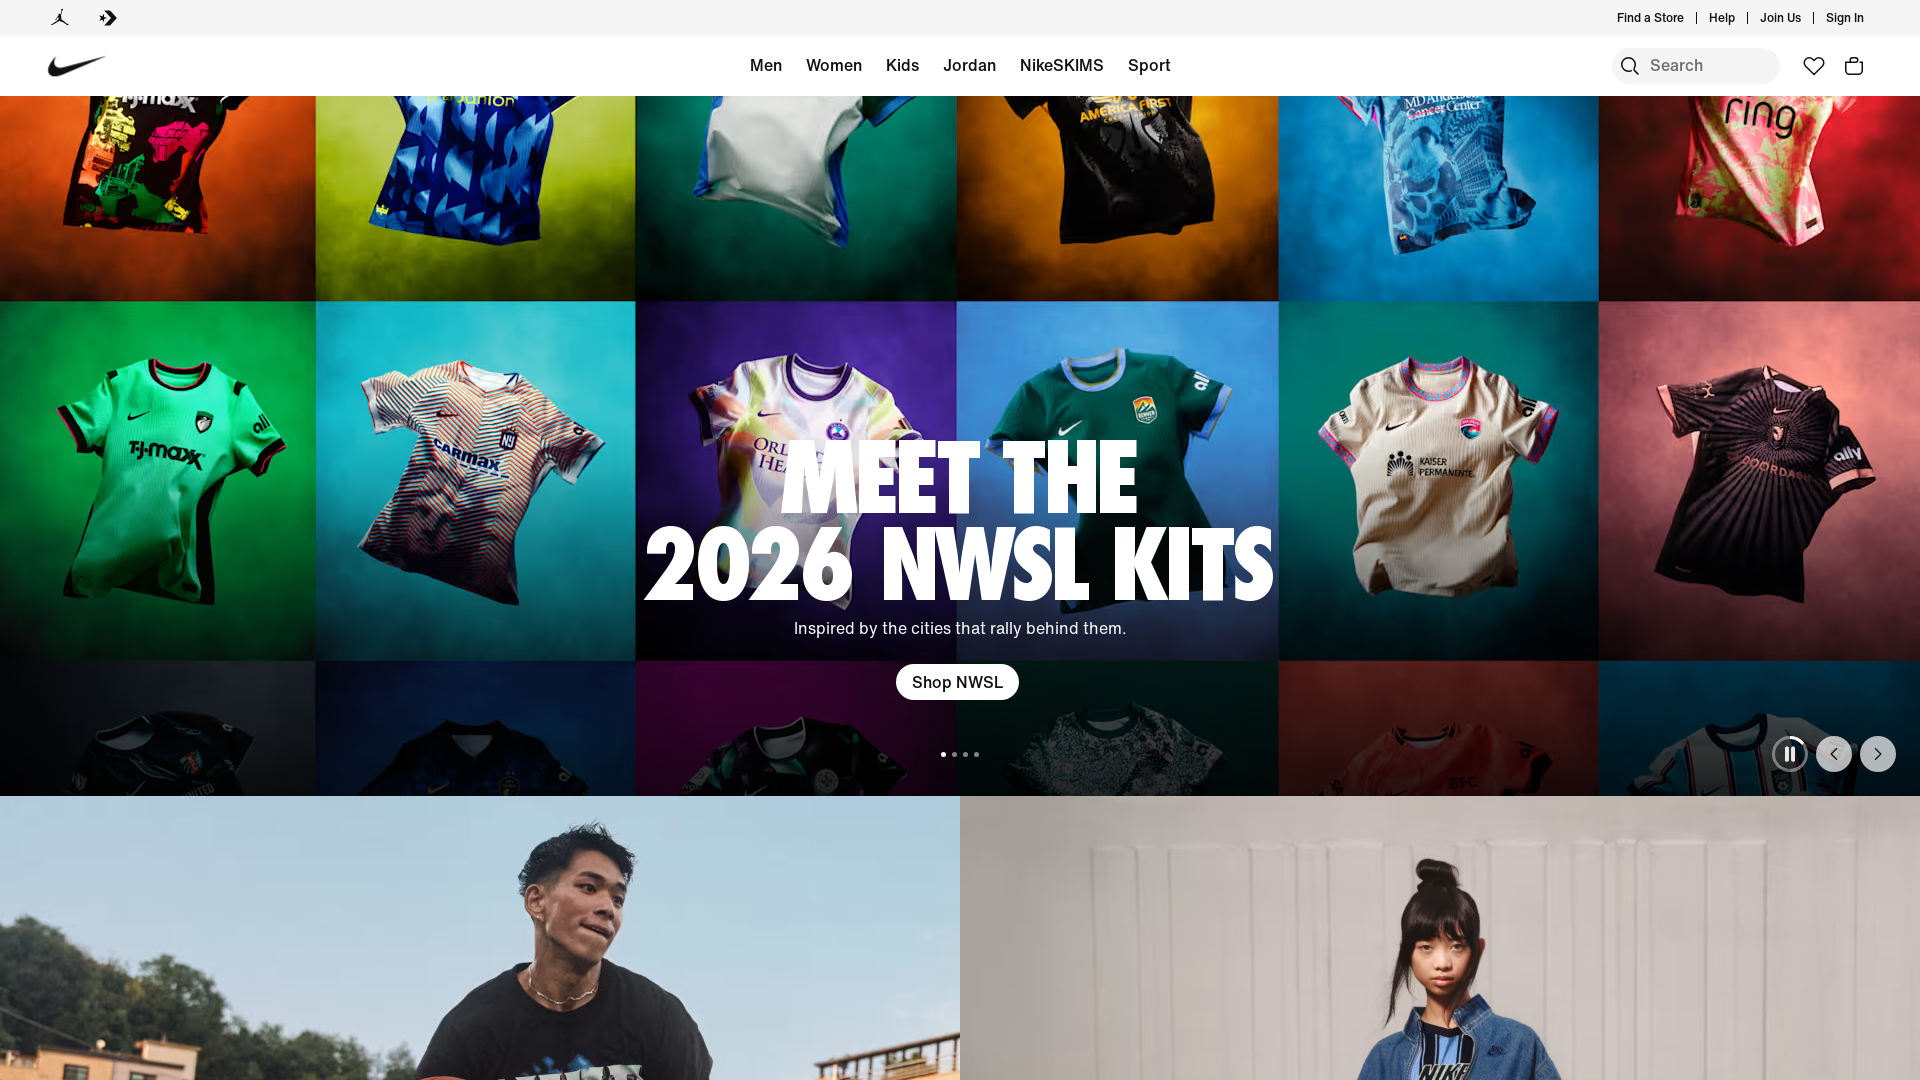